Tests navigation on Guvi website by clicking the login button and using browser back/forward navigation

Starting URL: https://www.guvi.in/

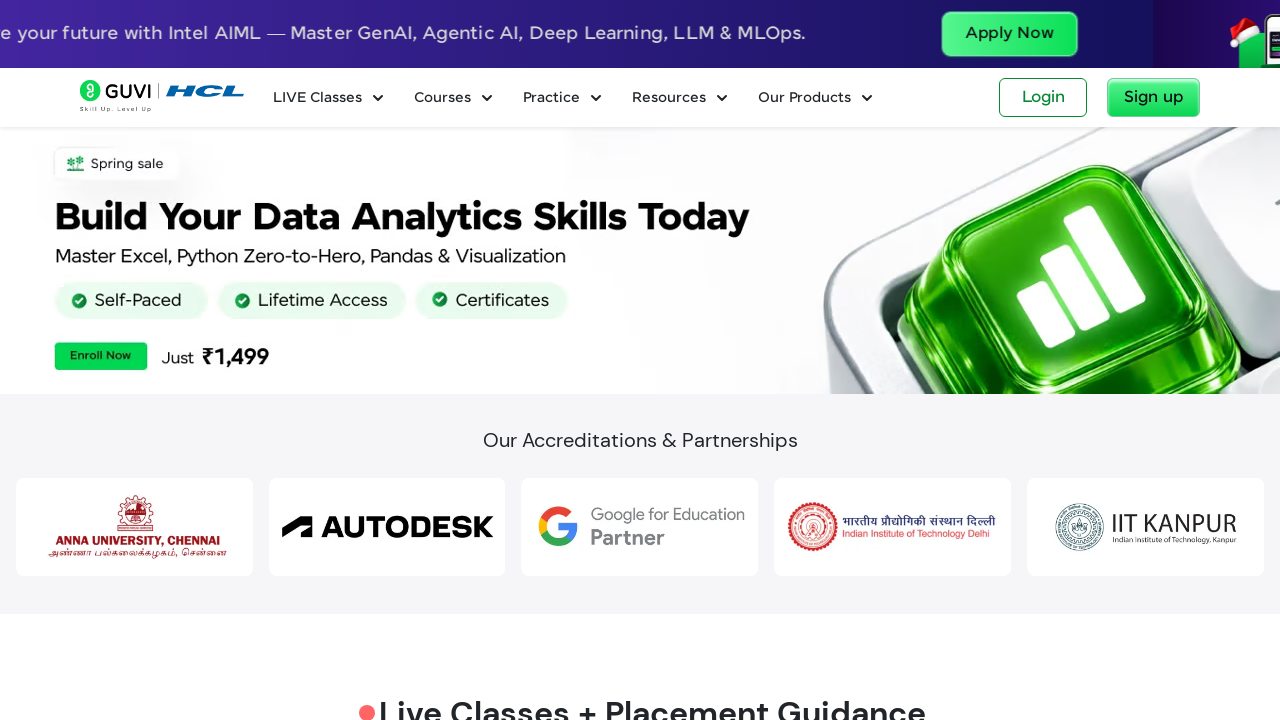

Clicked login button to navigate to sign-in page at (1043, 98) on #login-btn
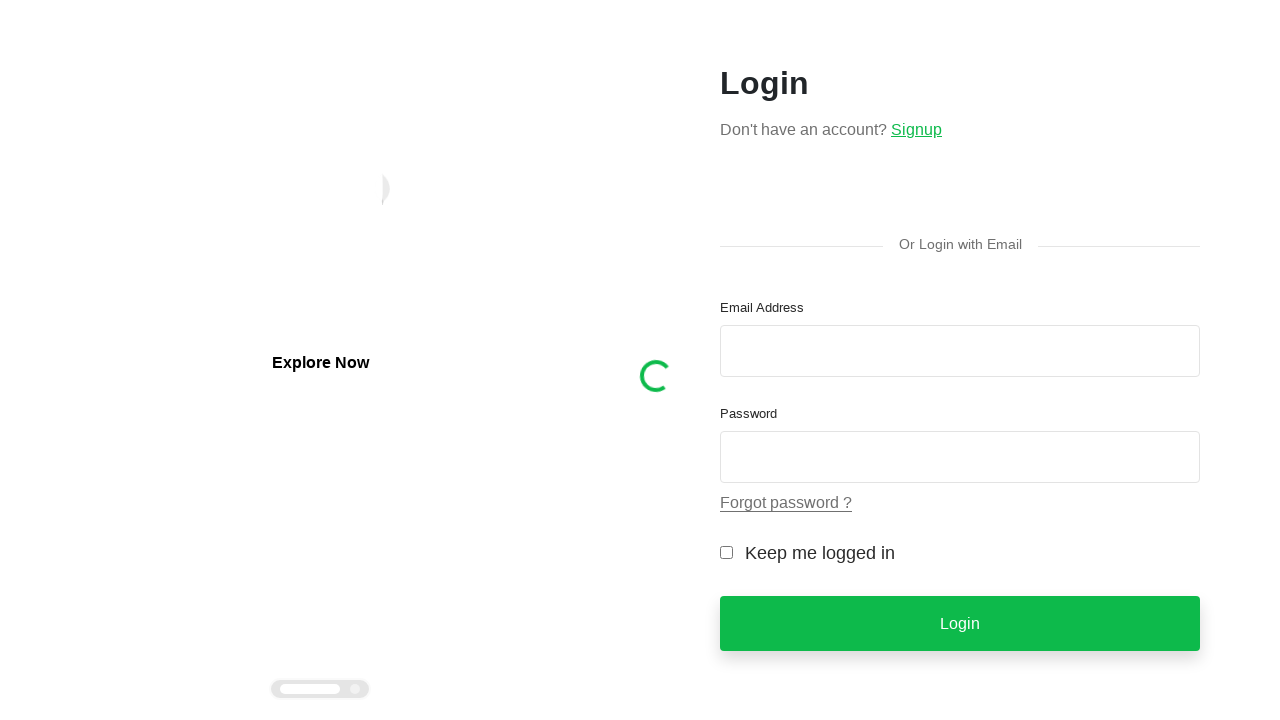

Waited for sign-in page to load
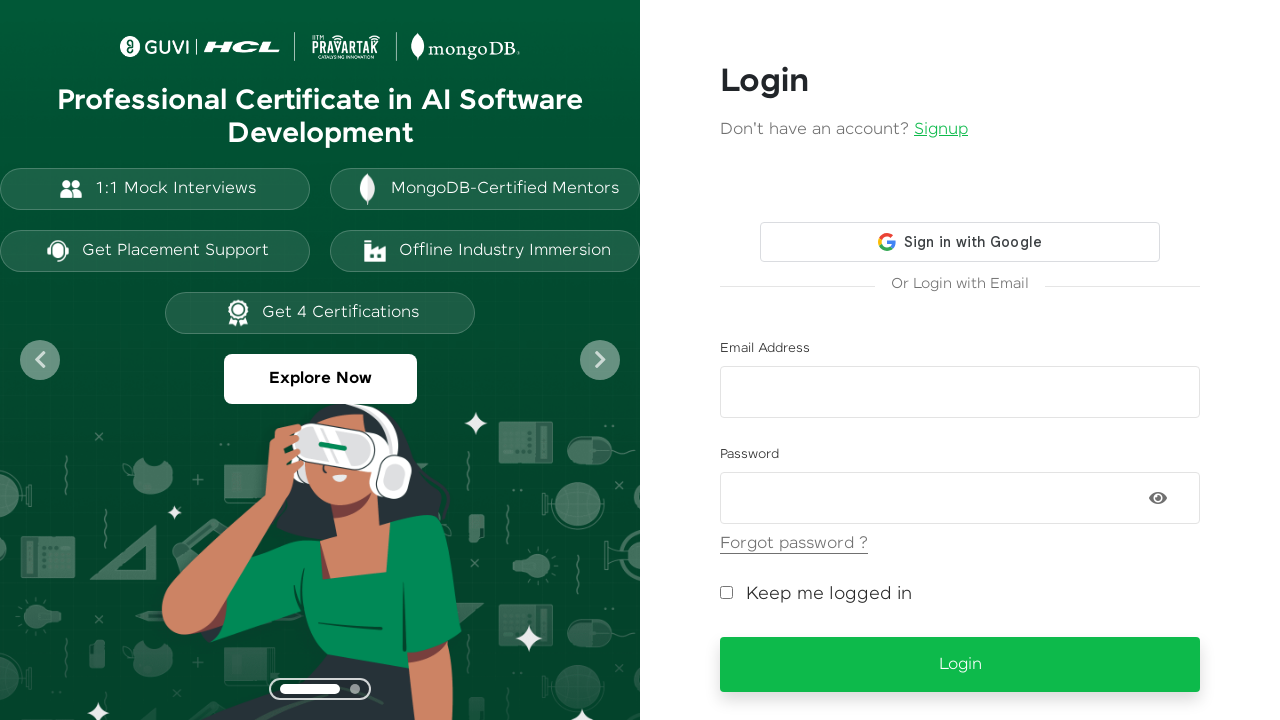

Navigated back to main page using browser back button
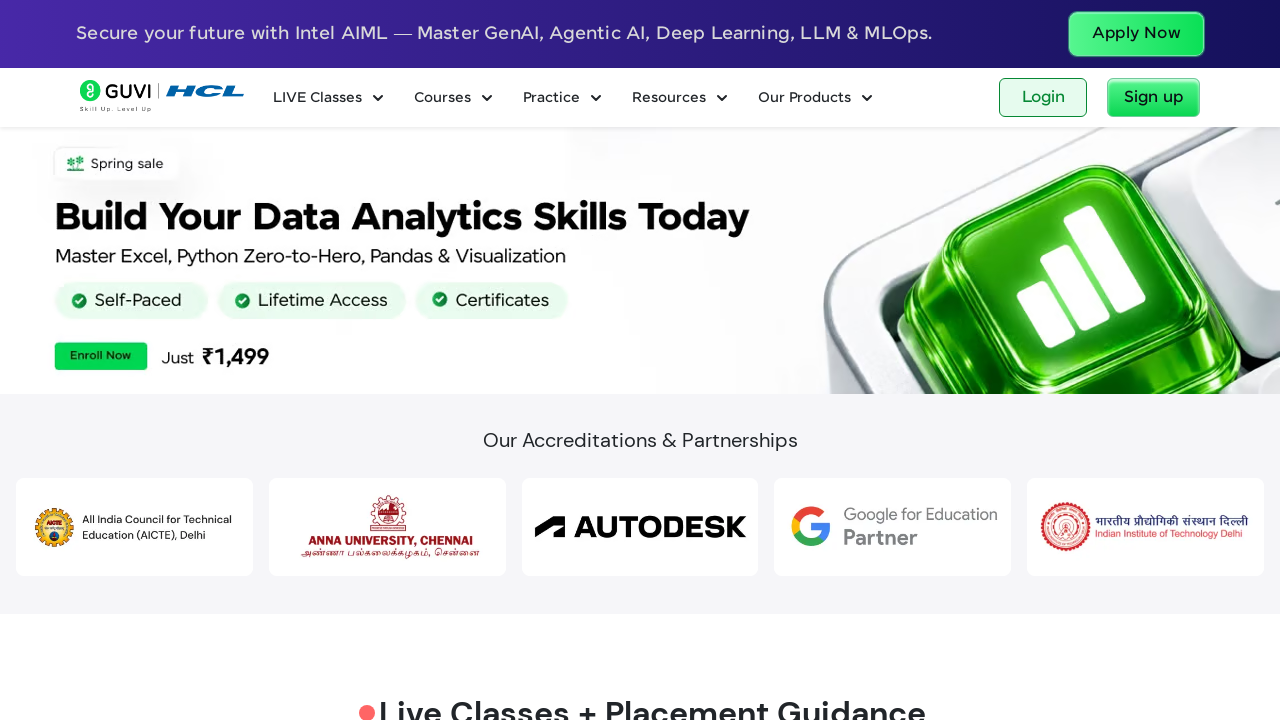

Waited for main page to load
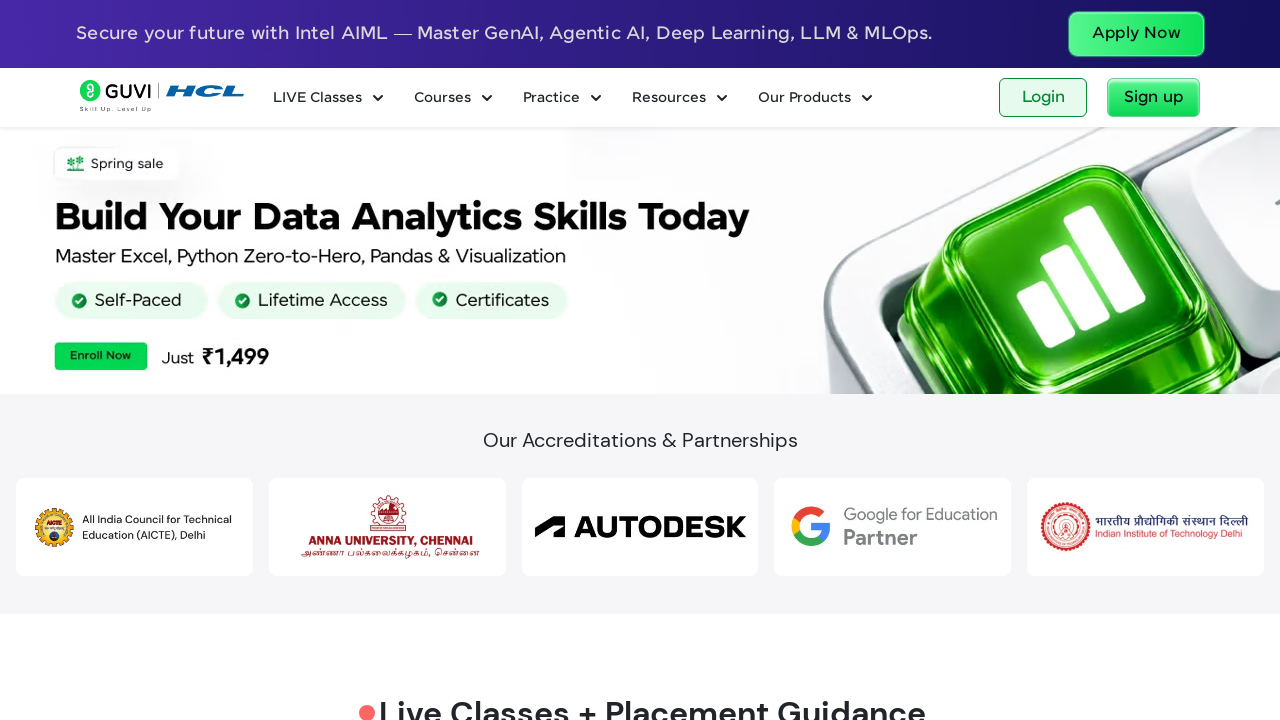

Navigated forward to sign-in page using browser forward button
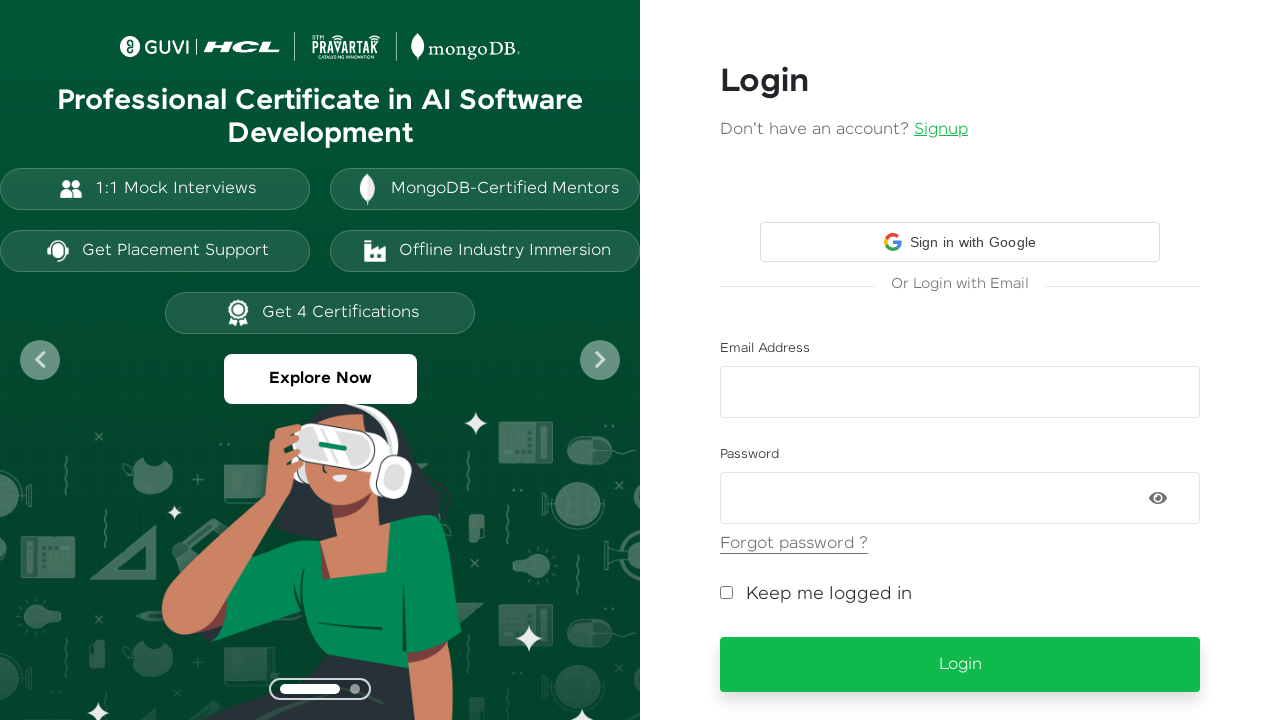

Waited for sign-in page to load again
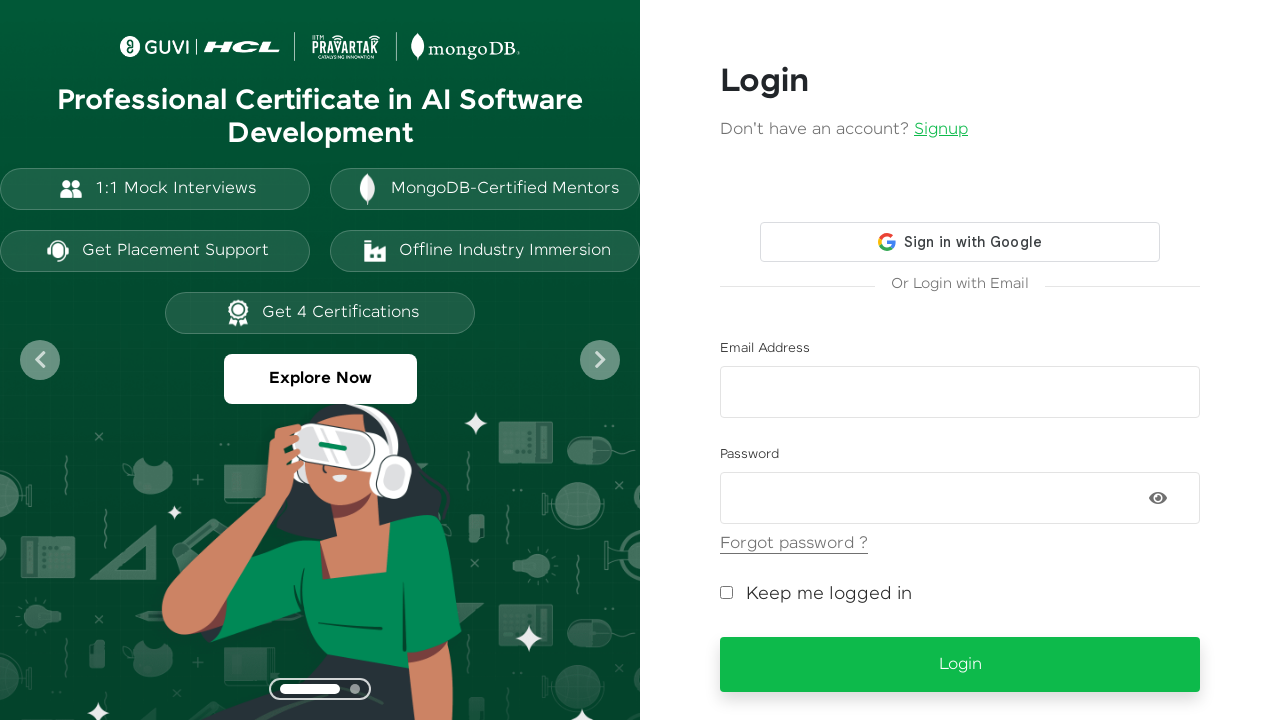

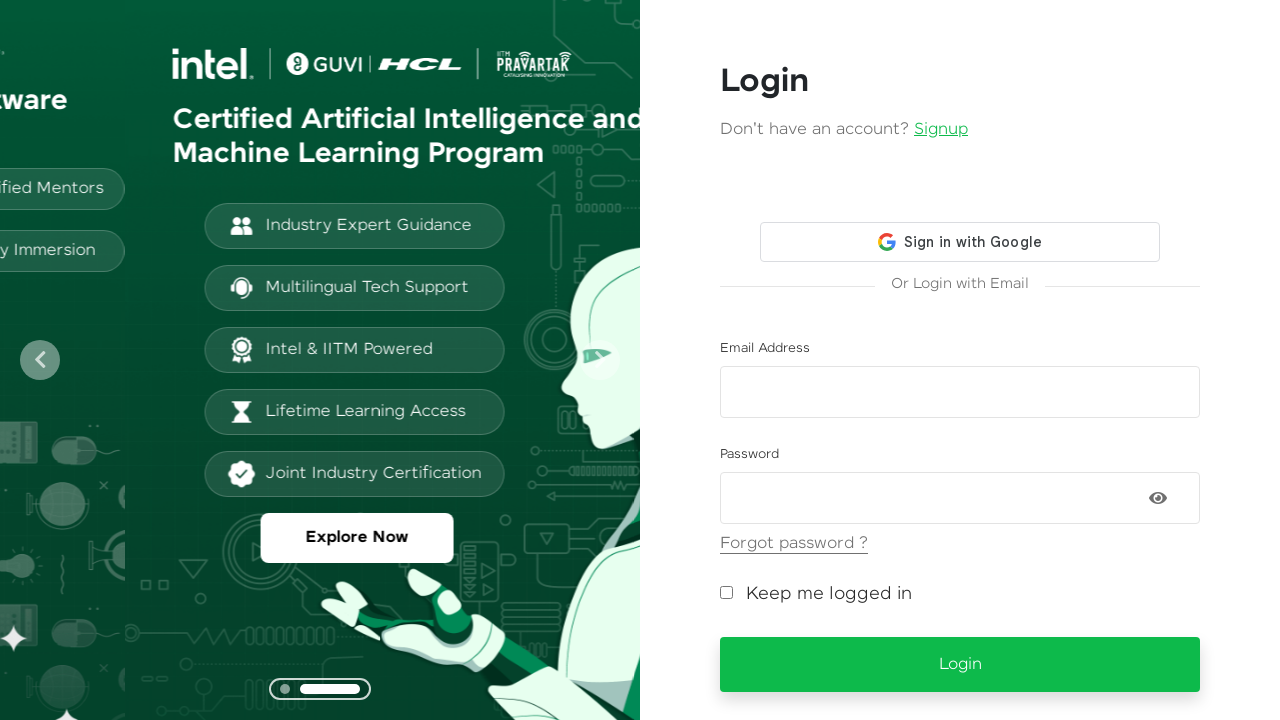